Tests browser window manipulation by maximizing, minimizing, and setting specific window dimensions on the GoDaddy homepage

Starting URL: https://www.godaddy.com/

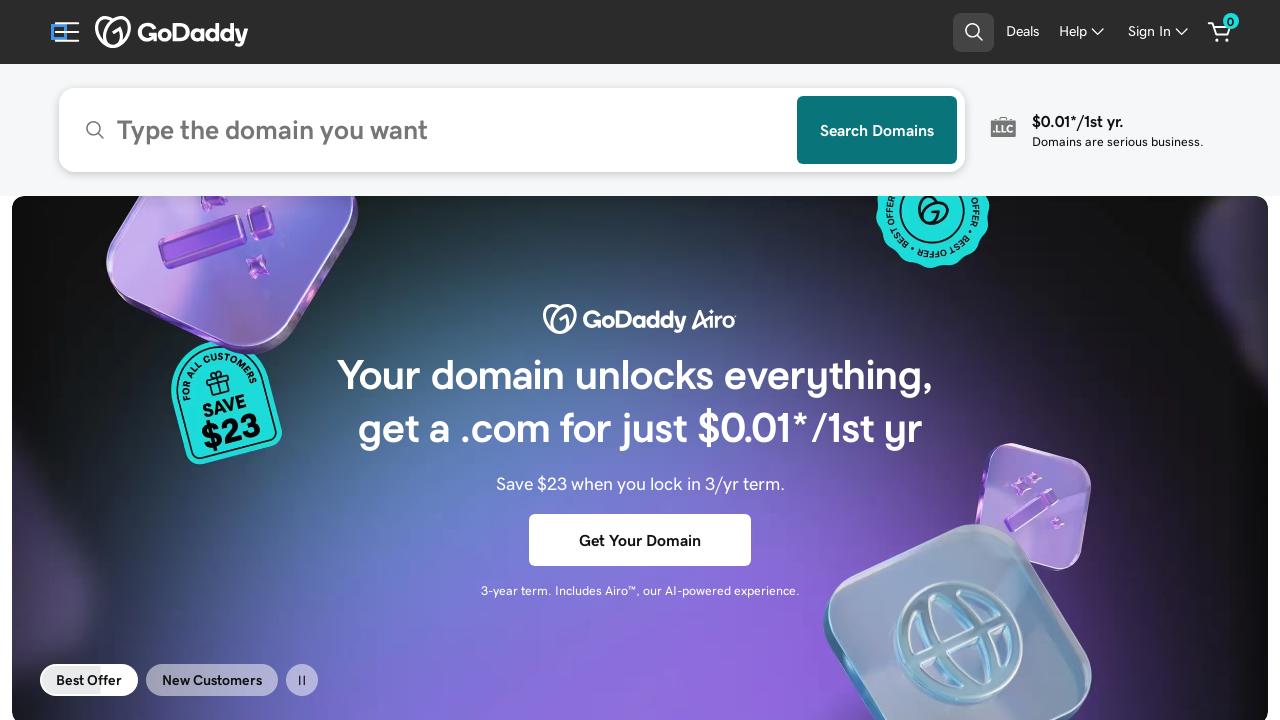

Set viewport to maximized size (1920x1080)
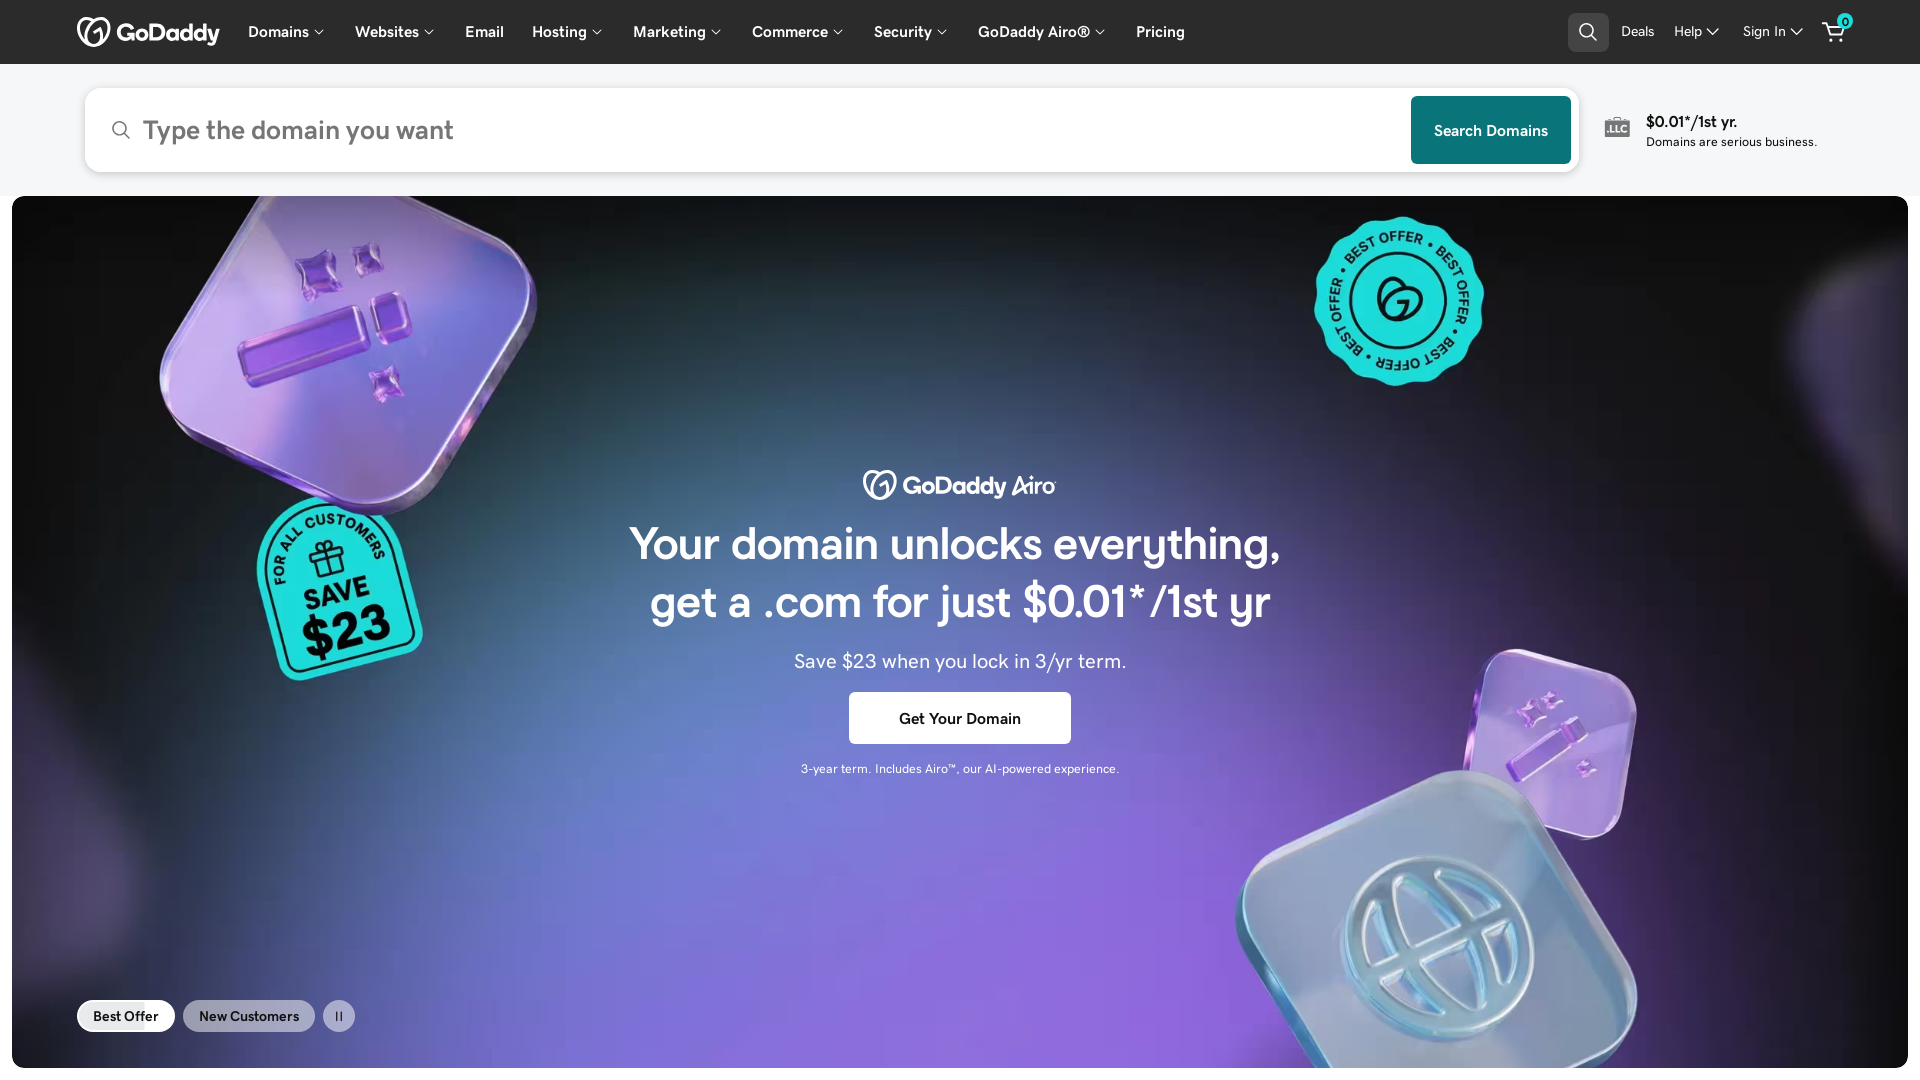

Set viewport to smaller size (800x600)
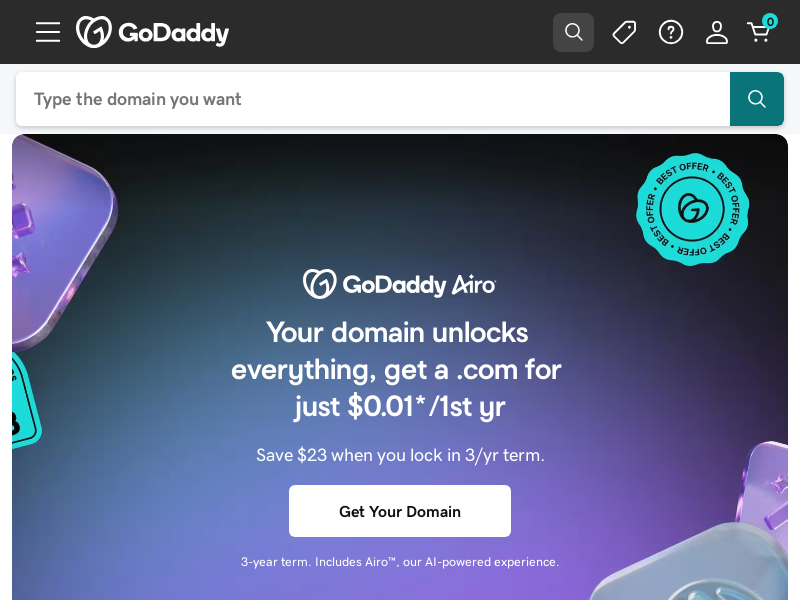

Set viewport back to maximized size (1920x1080)
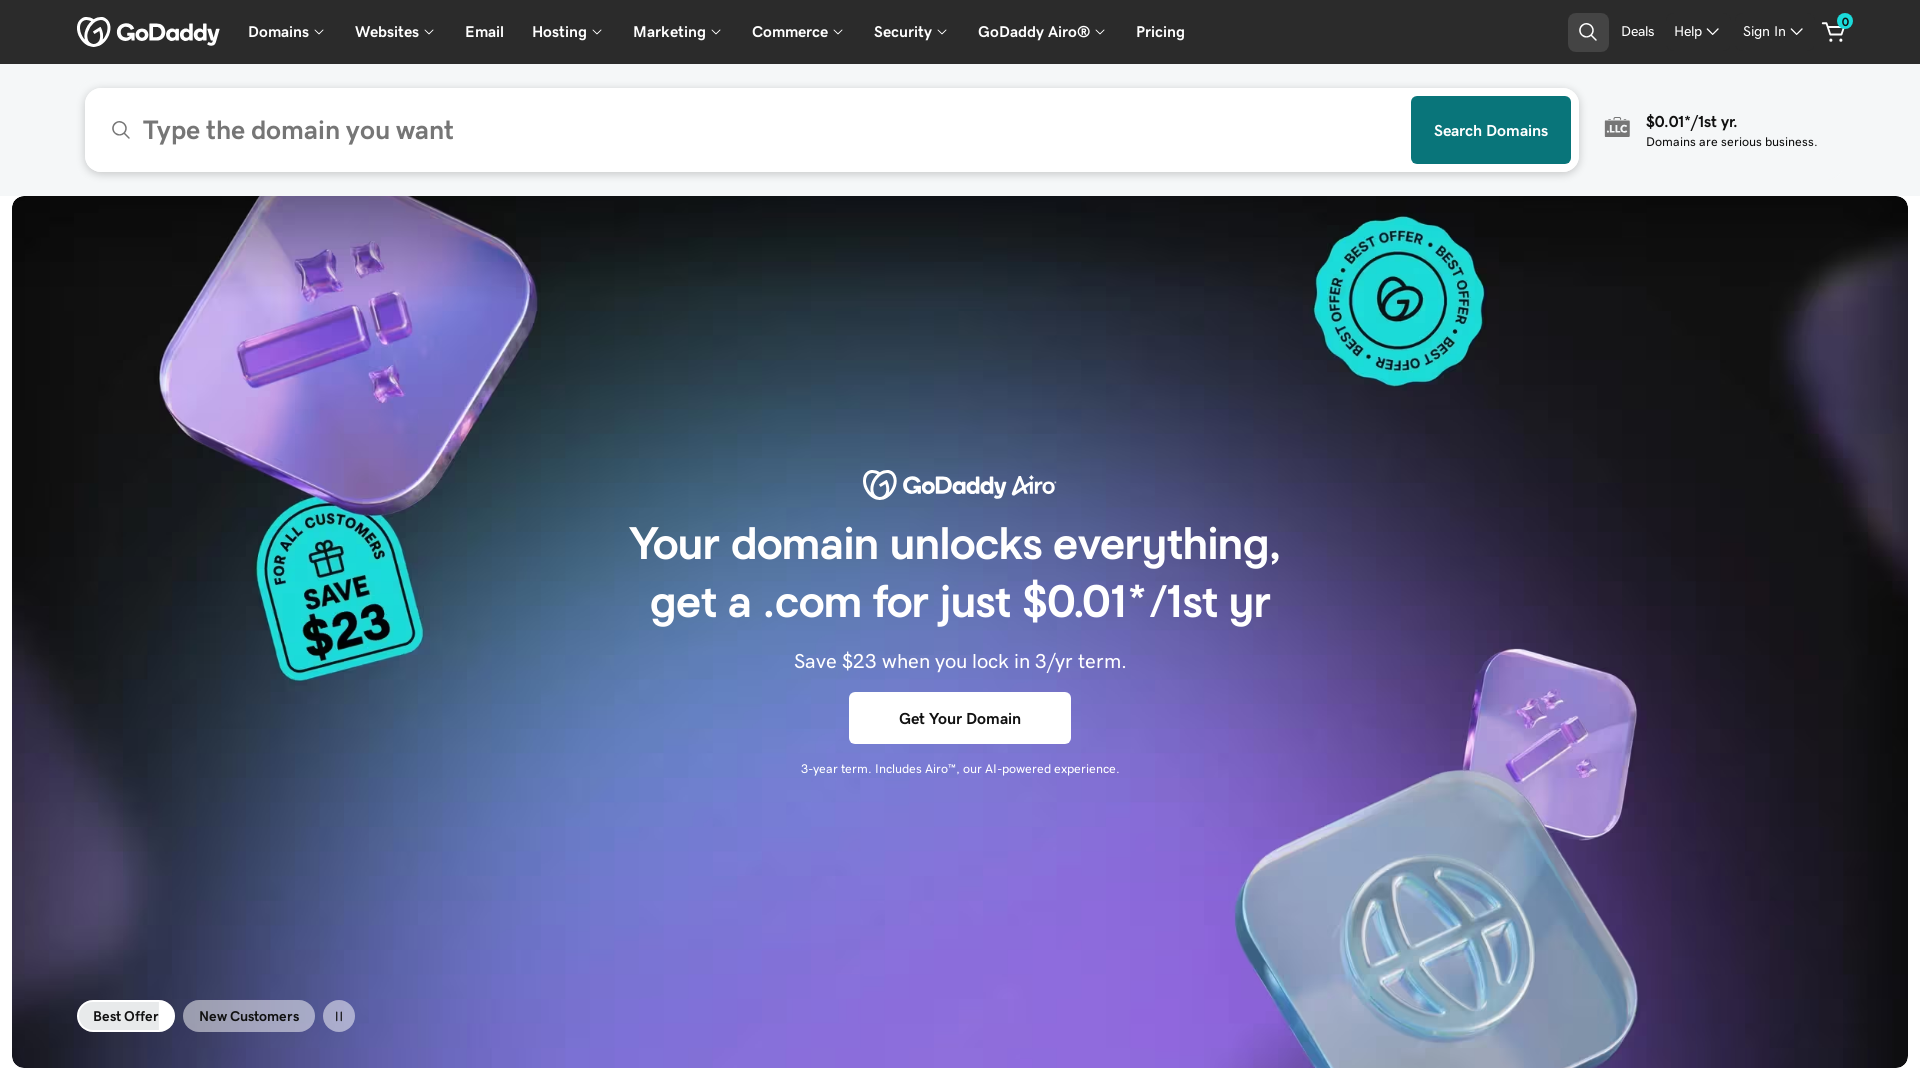

Retrieved viewport size: {'width': 1920, 'height': 1080}
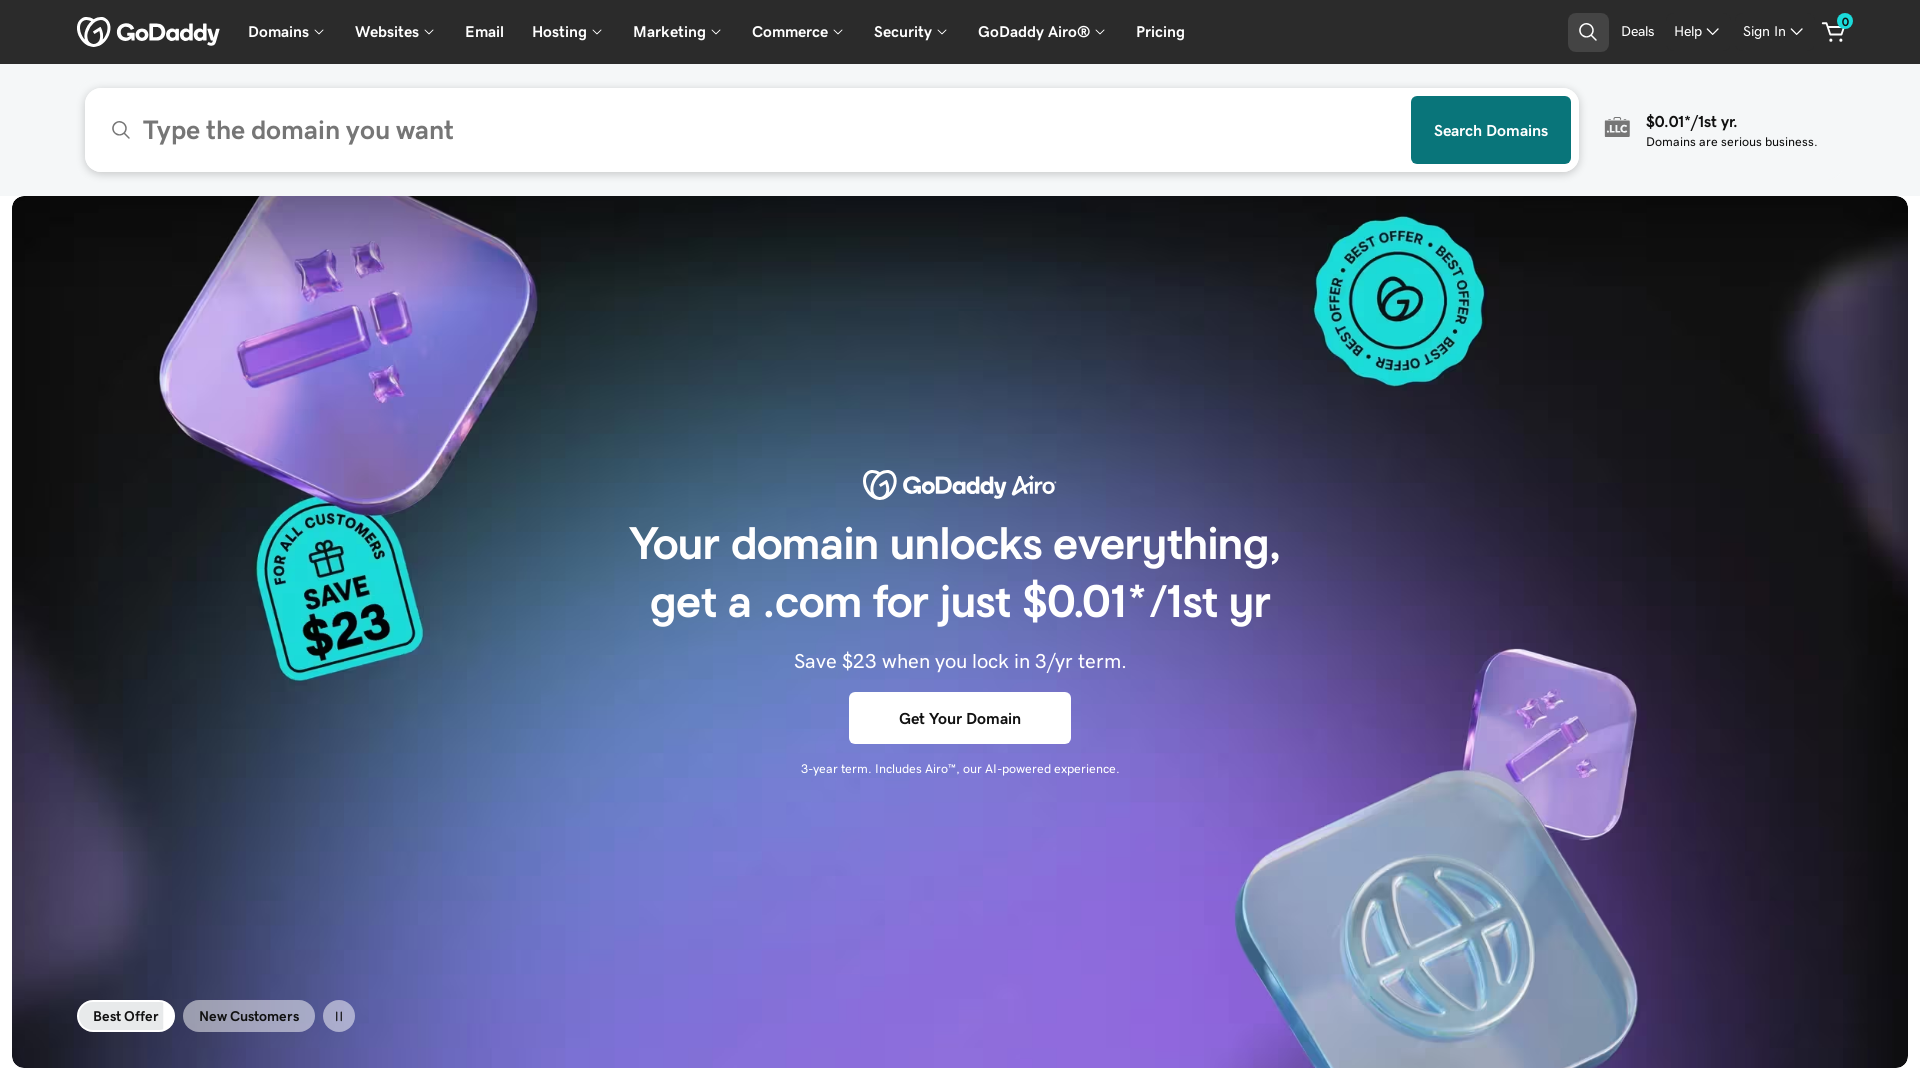

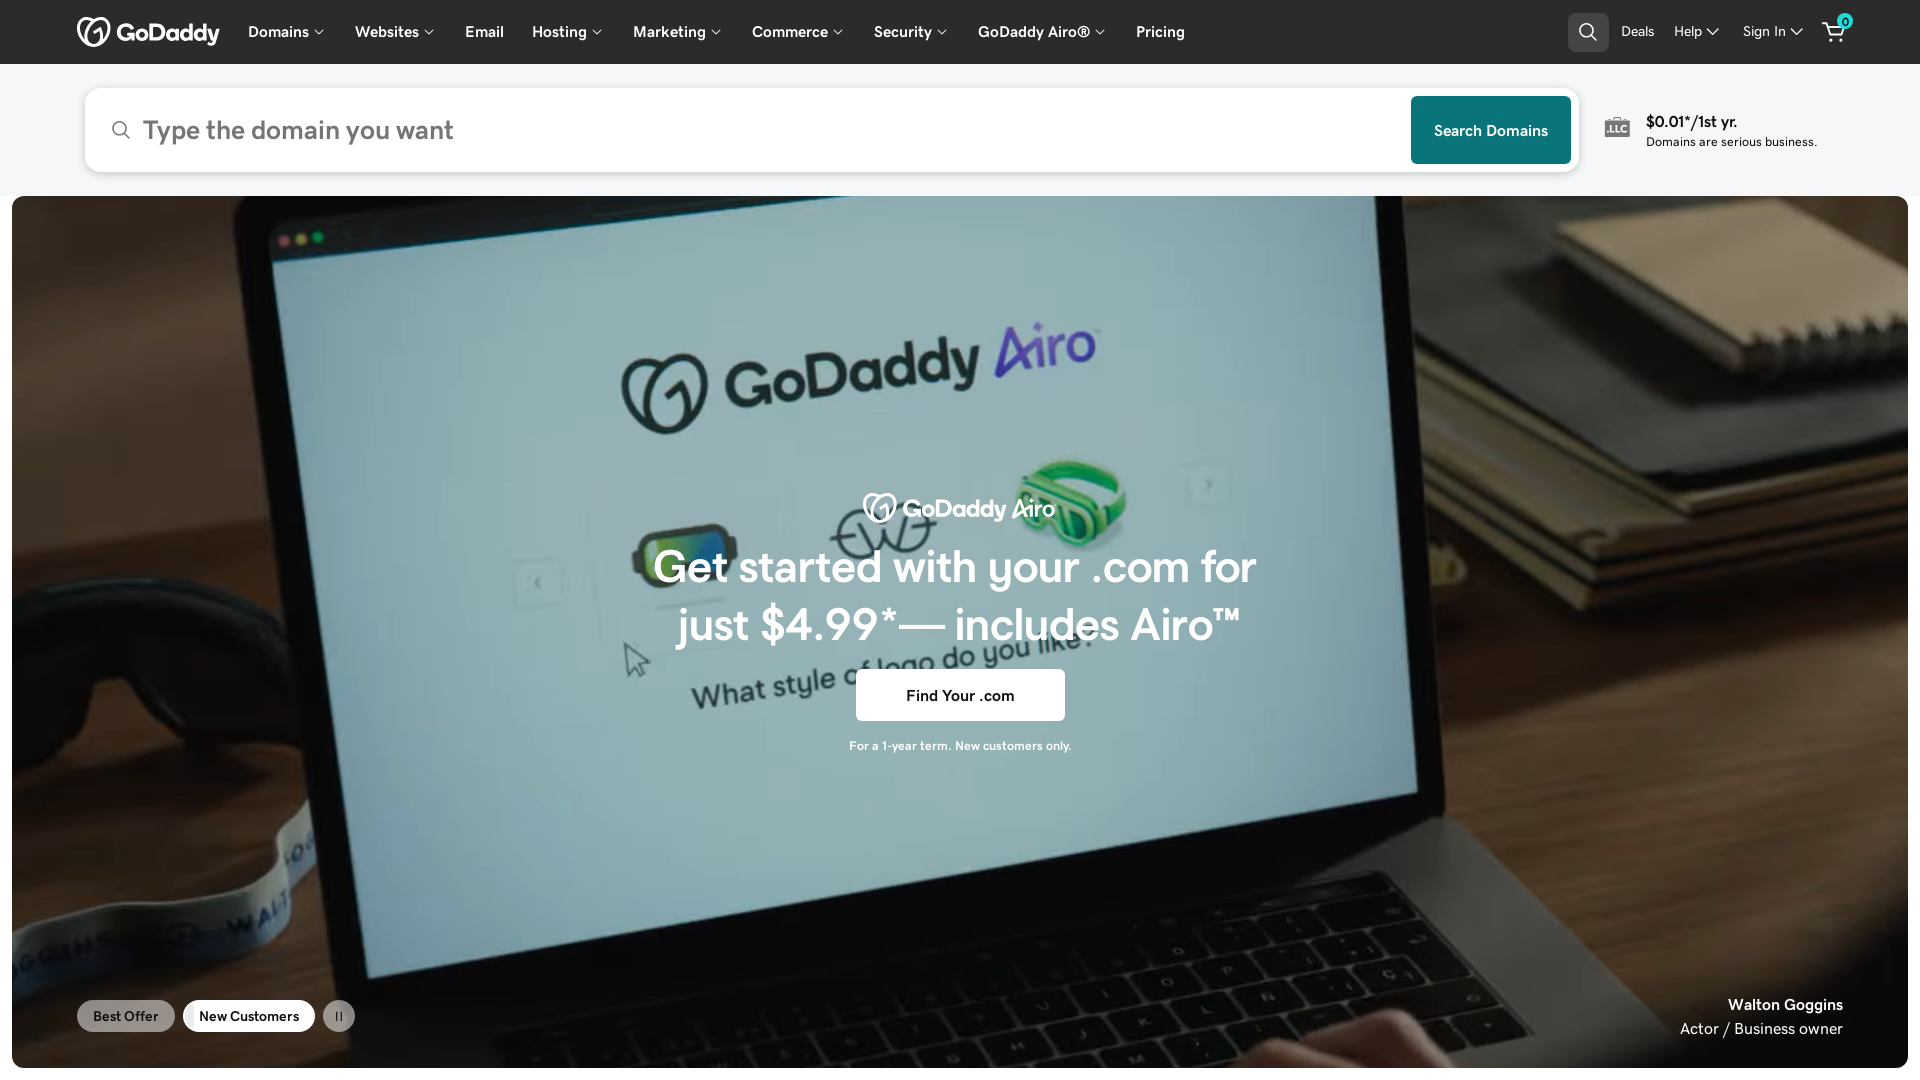